Tests a practice form by filling out personal information including name, email, gender, phone number, date of birth, hobbies, address, and state/city selection, then submitting the form

Starting URL: https://demoqa.com/automation-practice-form

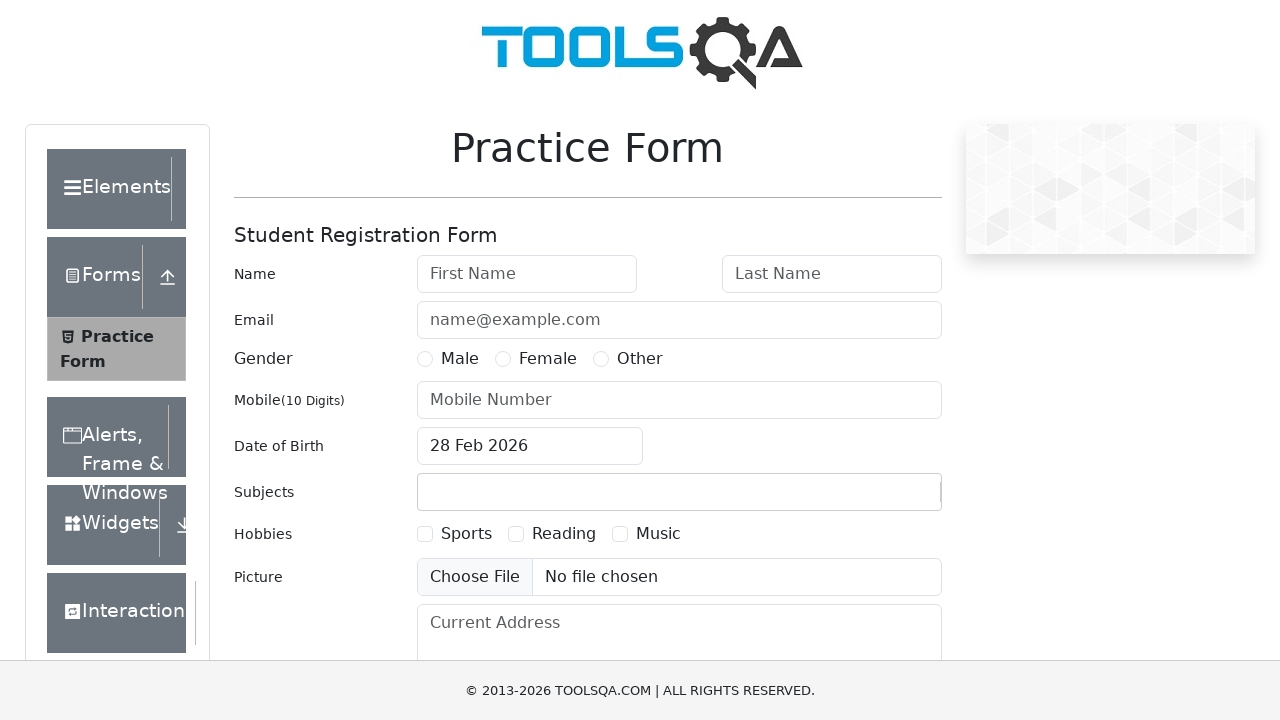

Filled first name field with 'Marina' on #firstName
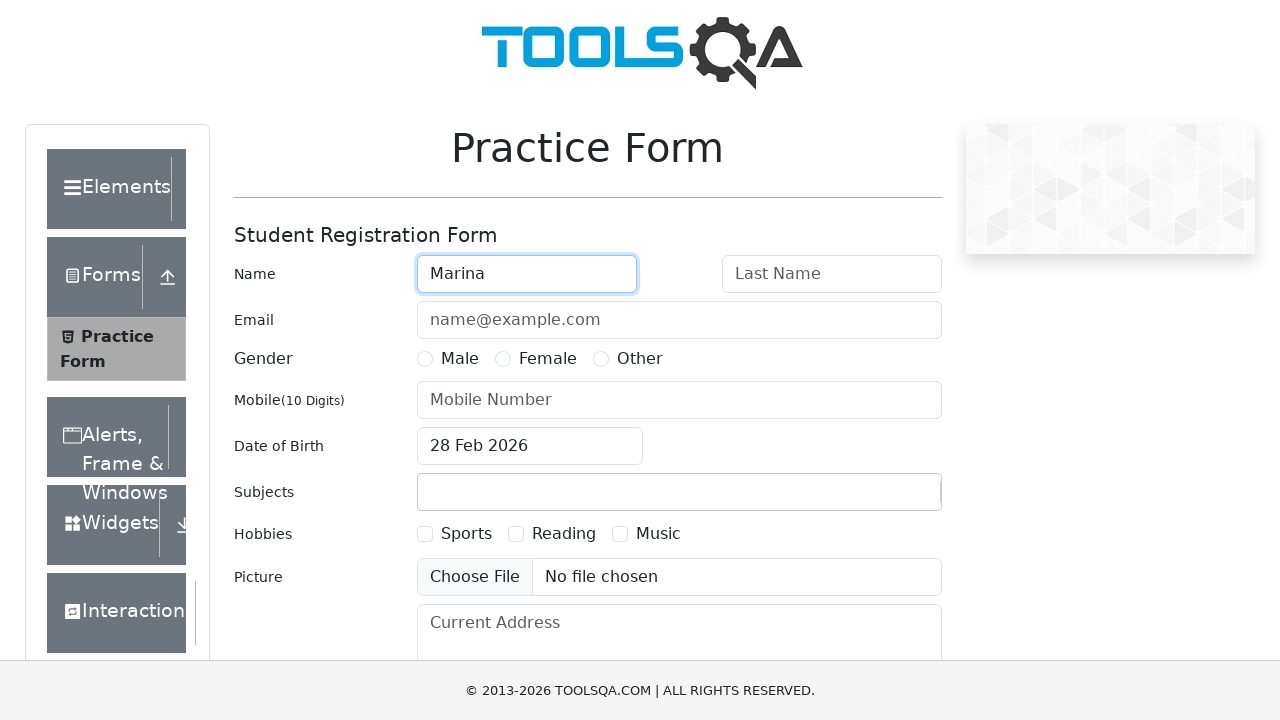

Filled last name field with 'Petrova' on #lastName
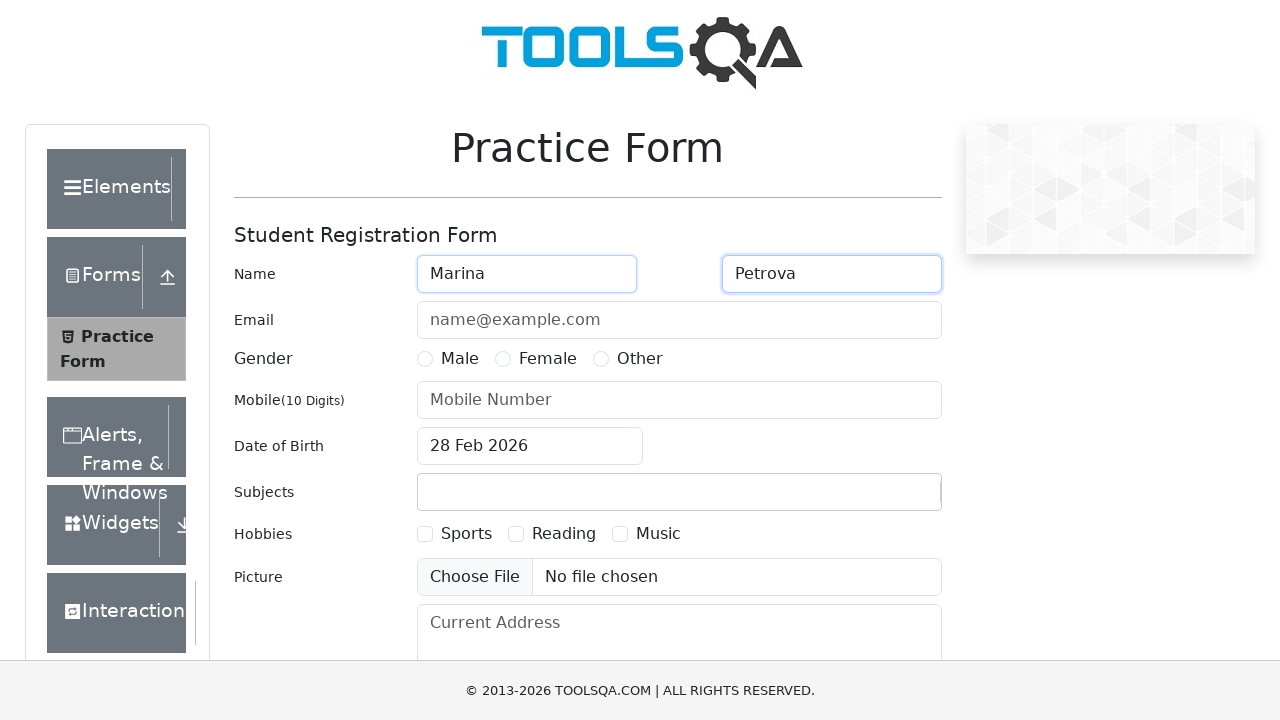

Filled email field with 'marina.petrova@example.com' on #userEmail
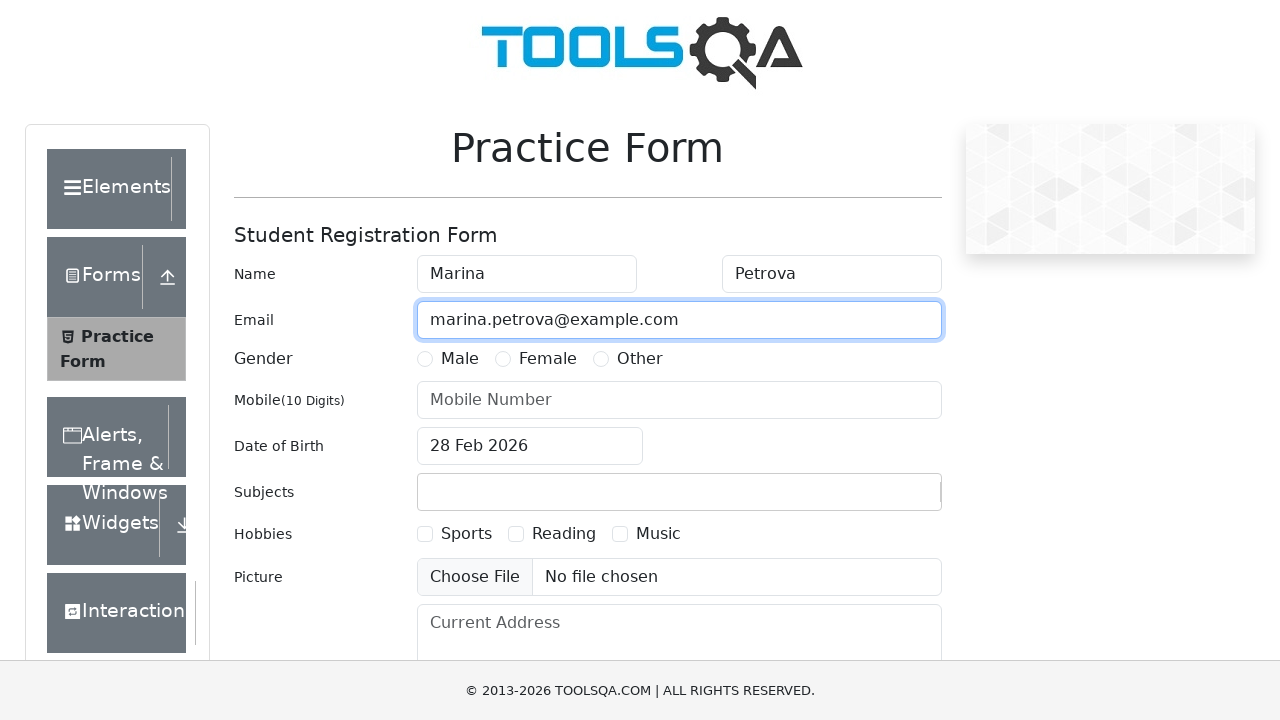

Selected Female gender option at (548, 359) on label[for='gender-radio-2']
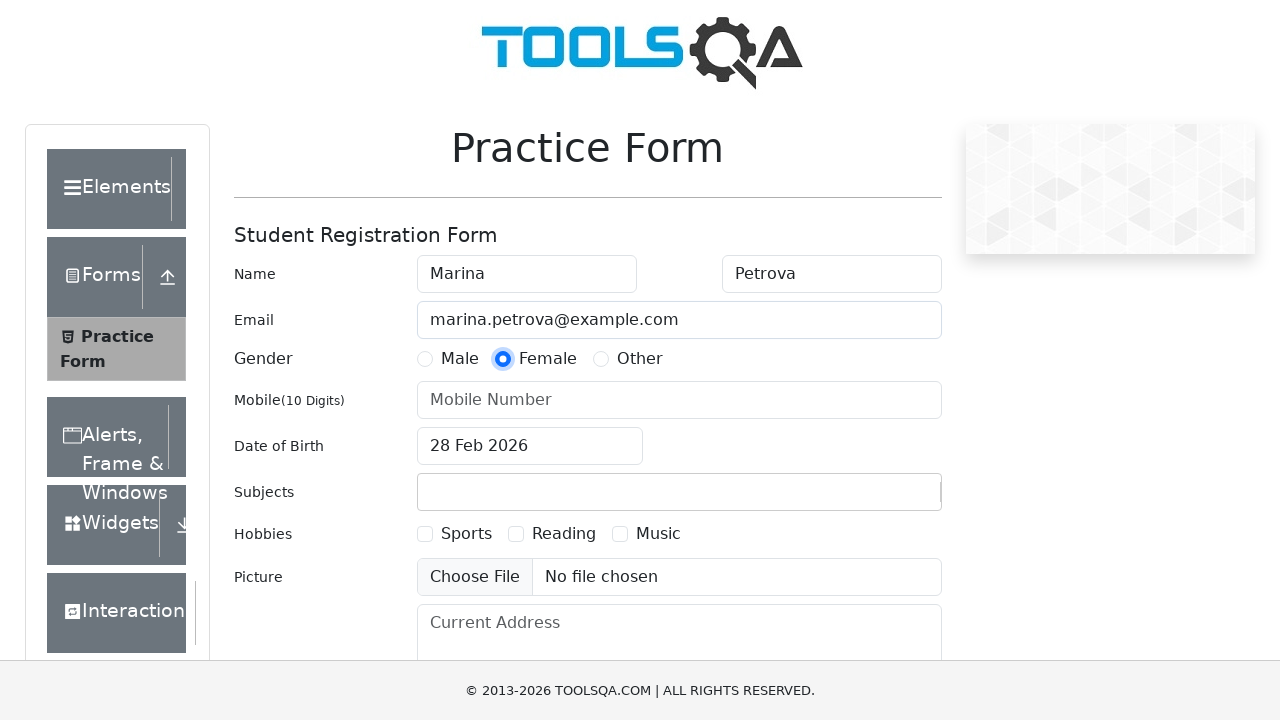

Filled phone number field with '5551234567' on #userNumber
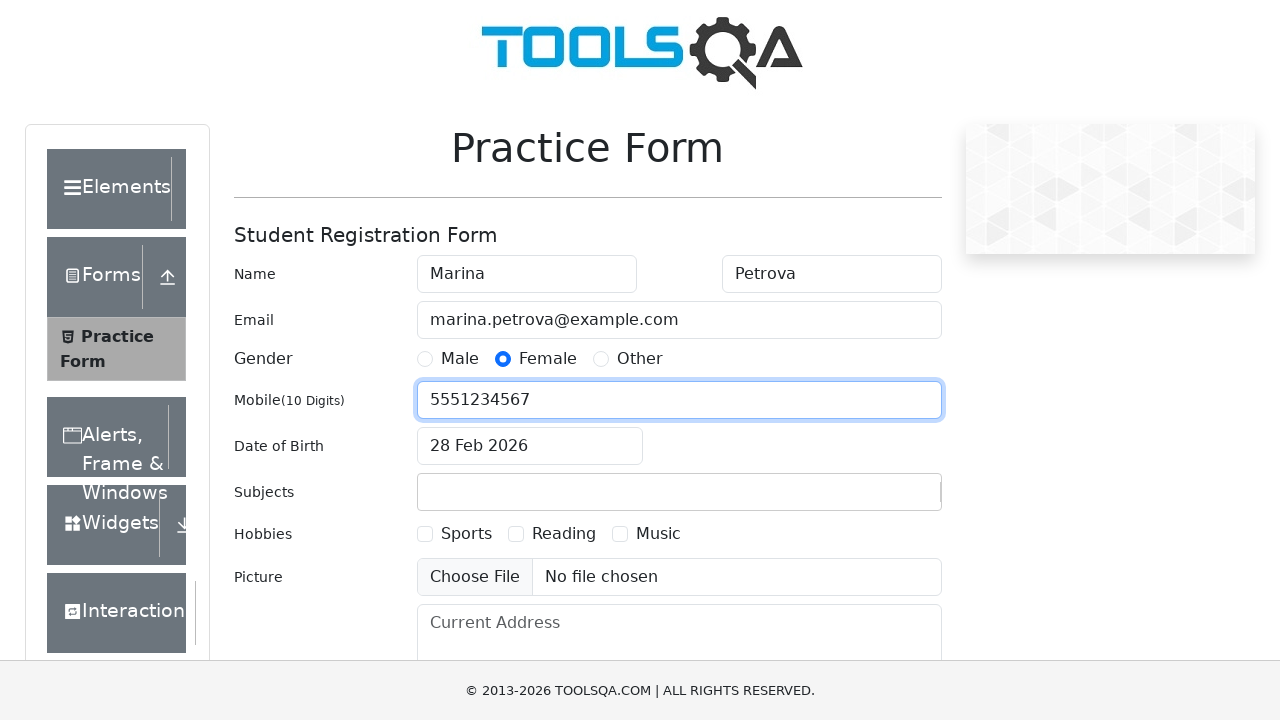

Clicked date of birth input to open datepicker at (530, 446) on #dateOfBirthInput
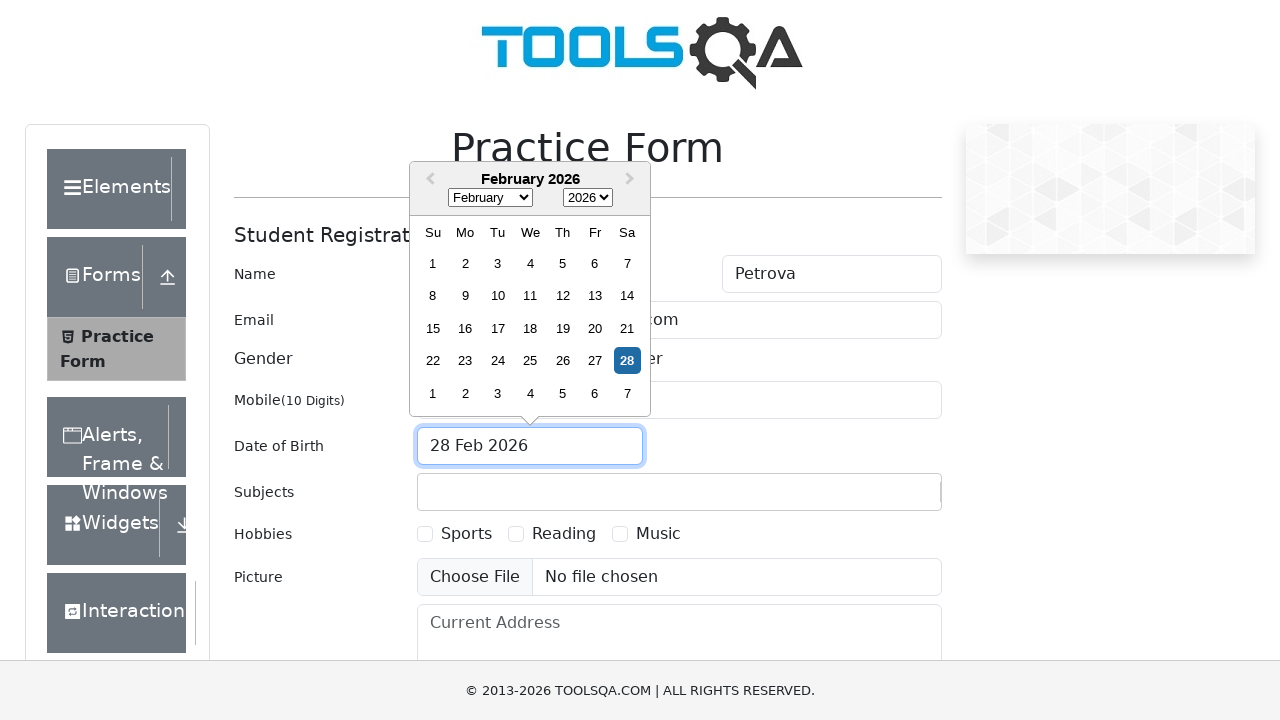

Selected year 1988 from date picker on .react-datepicker__year-select
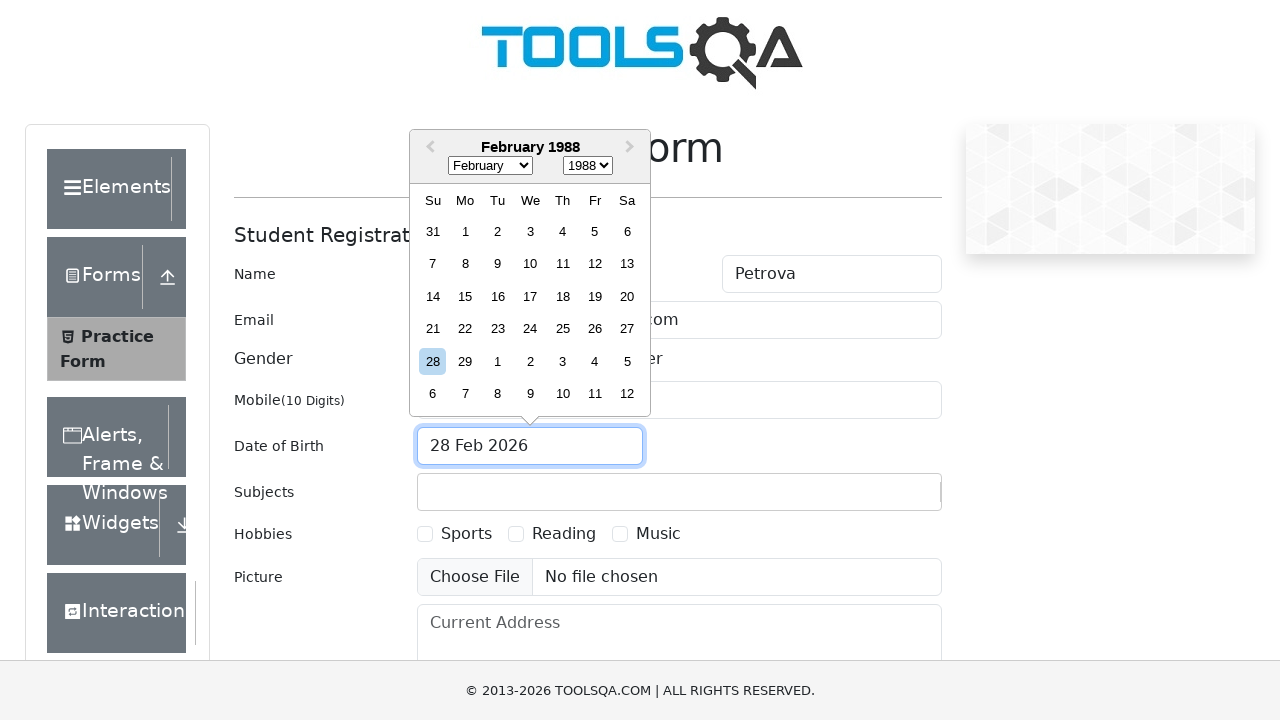

Selected December from date picker on .react-datepicker__month-select
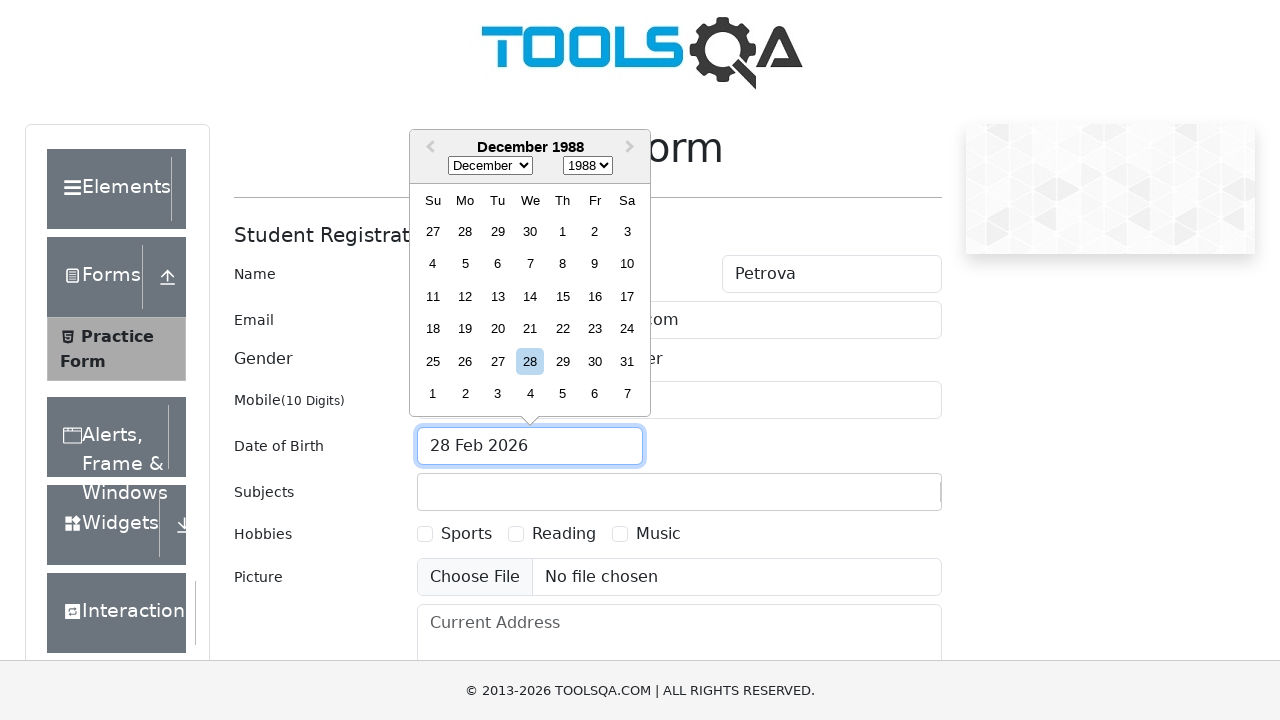

Selected day 28 from date picker at (530, 361) on div[aria-label*='December'][aria-label*='28']
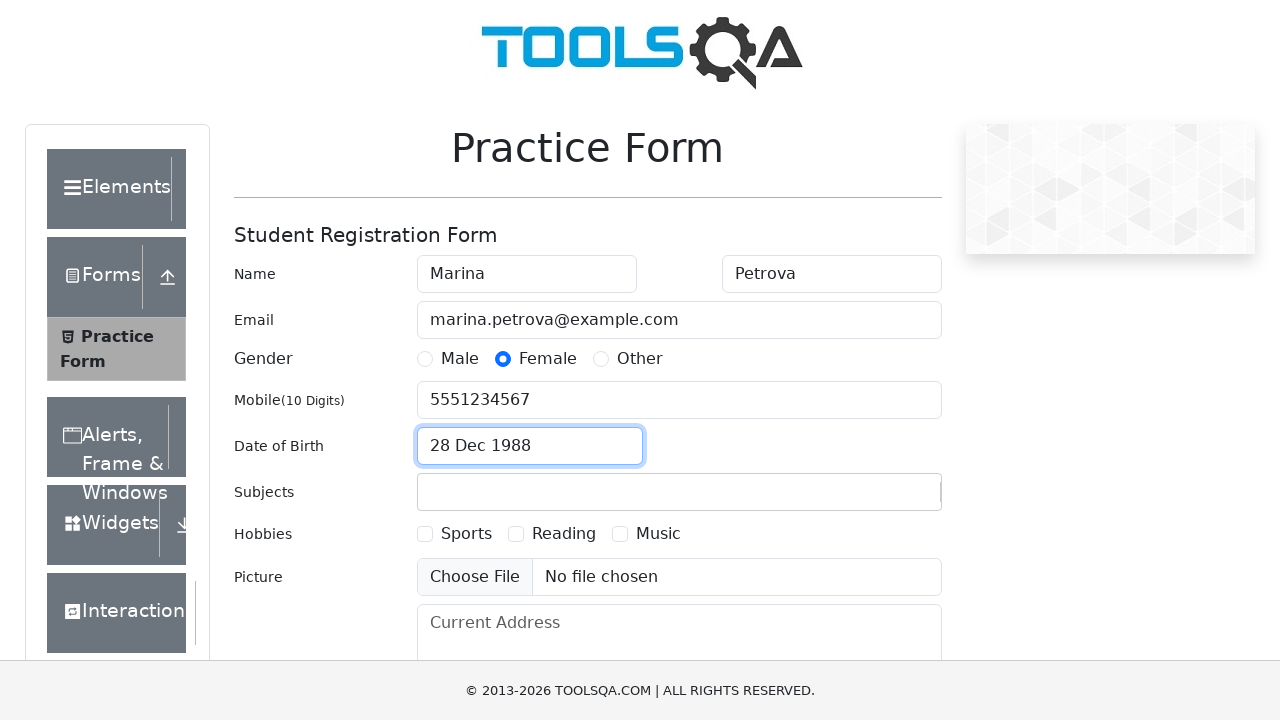

Selected first hobby checkbox at (466, 534) on label[for='hobbies-checkbox-1']
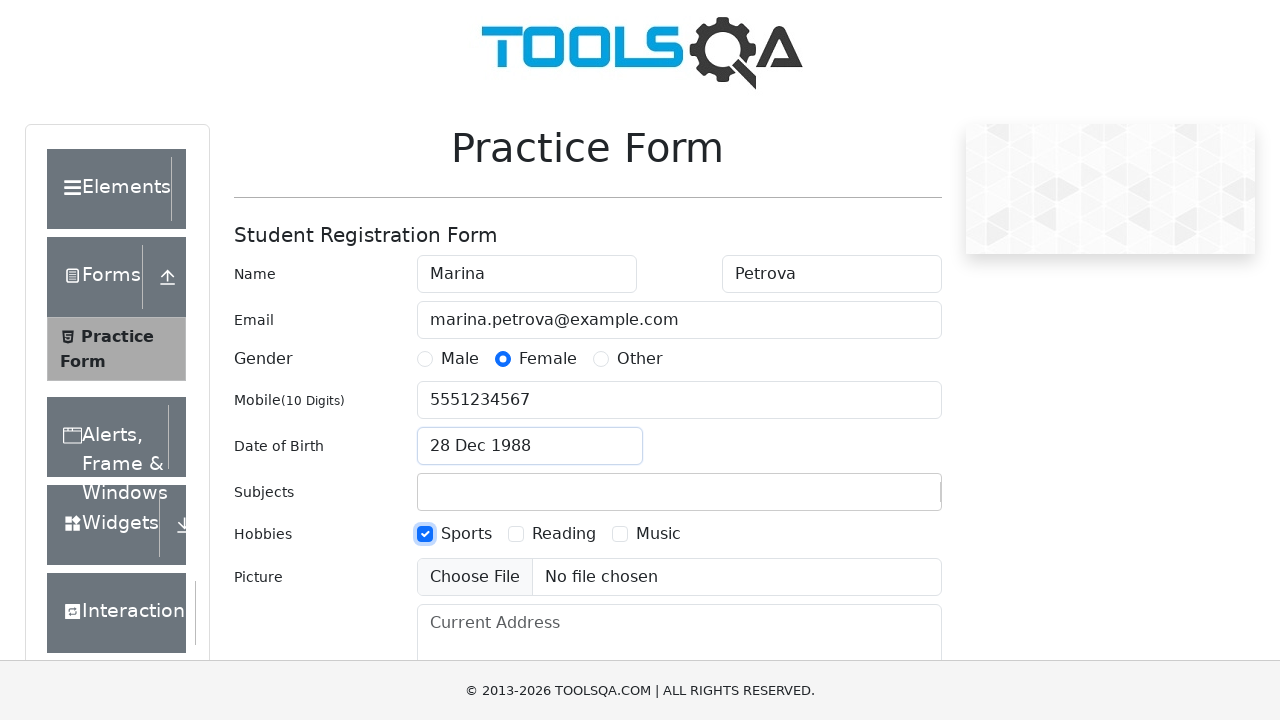

Selected second hobby checkbox at (564, 534) on label[for='hobbies-checkbox-2']
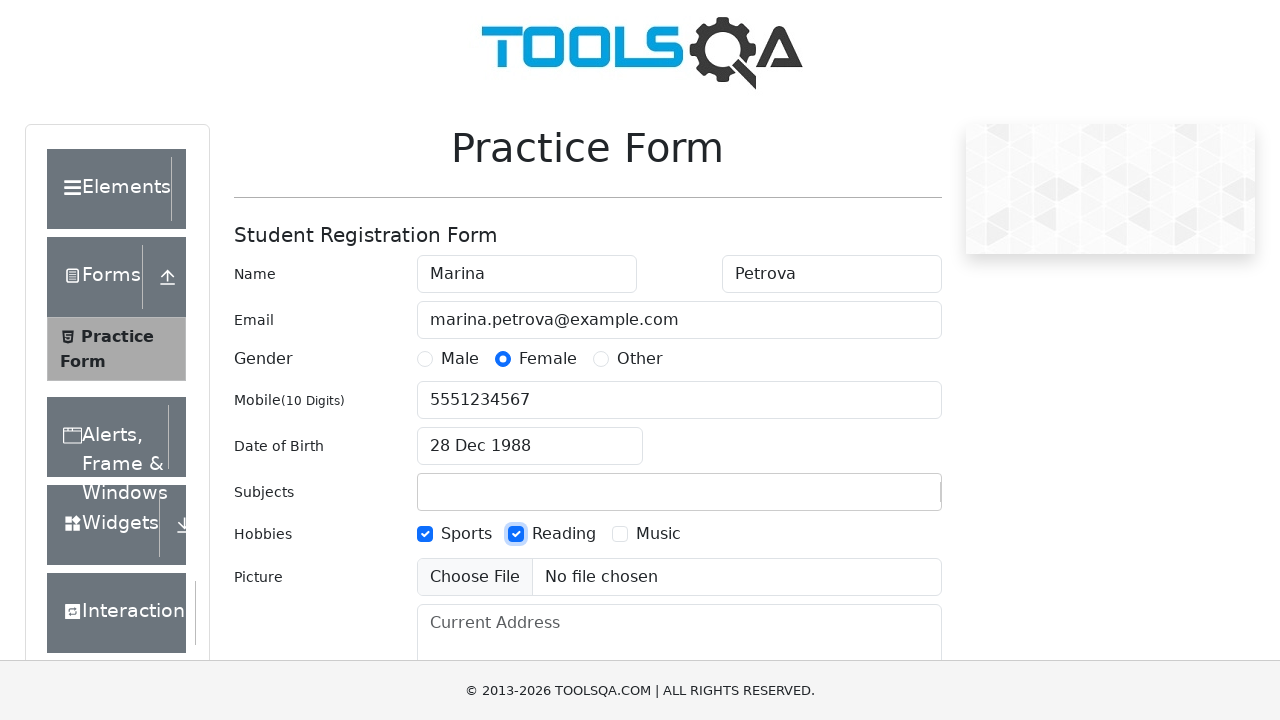

Selected third hobby checkbox at (658, 534) on label[for='hobbies-checkbox-3']
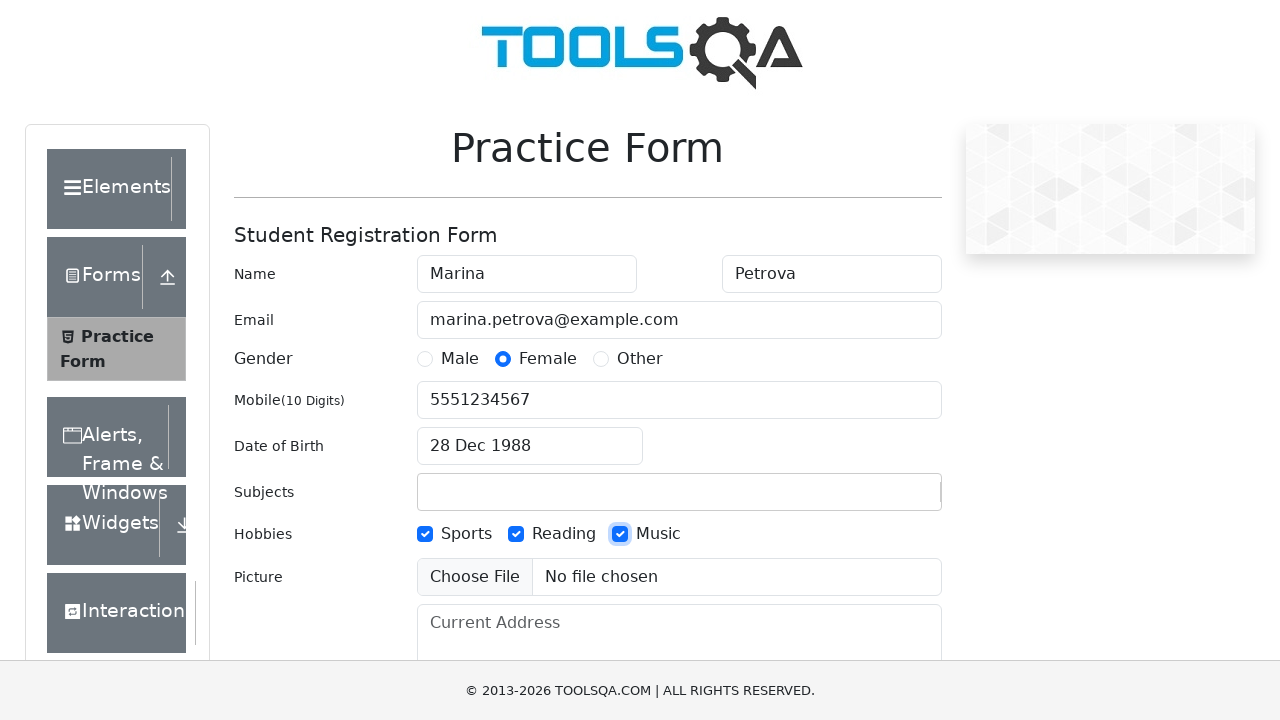

Filled current address field with 'Kharkiv' on #currentAddress
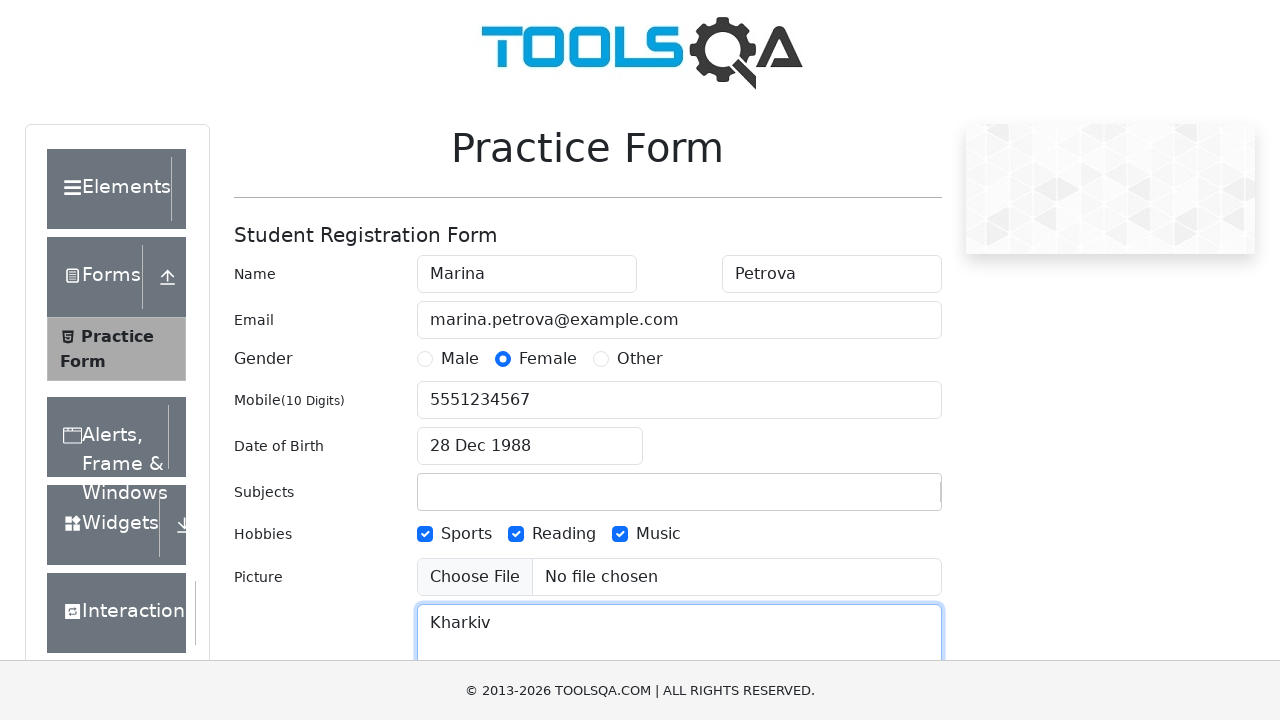

Typed 'NCR' in state selection field on #react-select-3-input
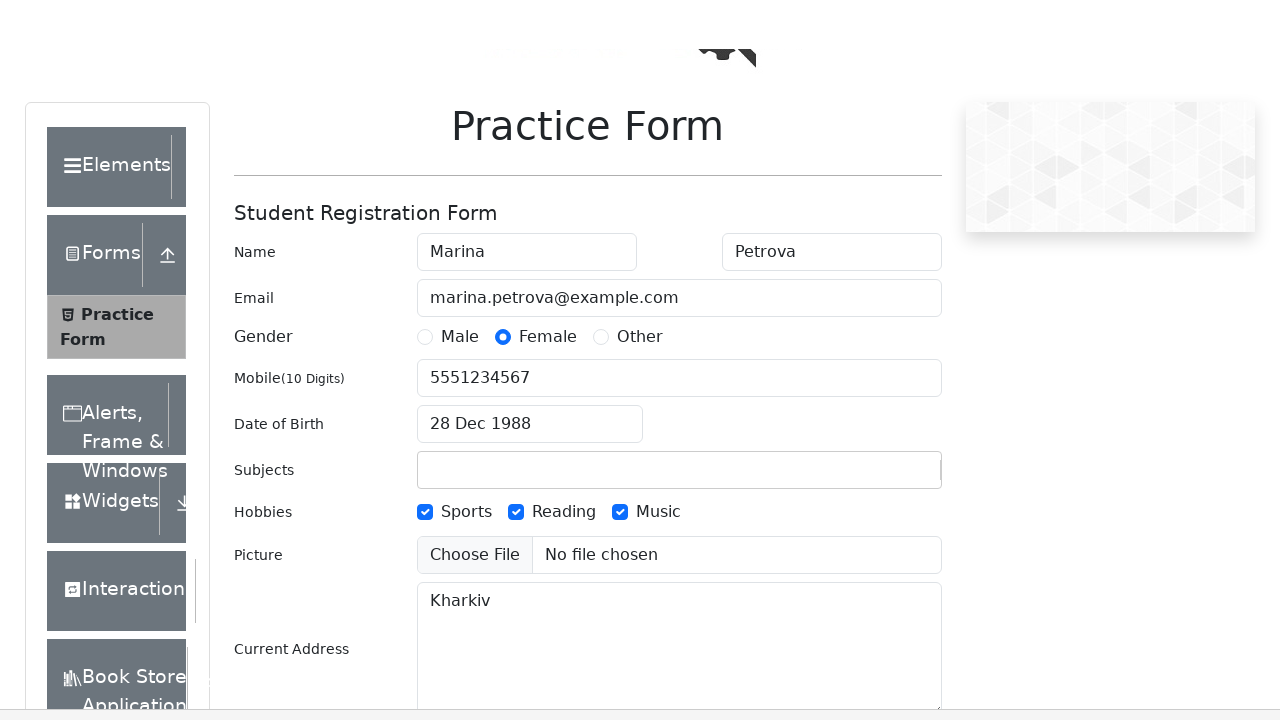

Pressed Enter to confirm state selection
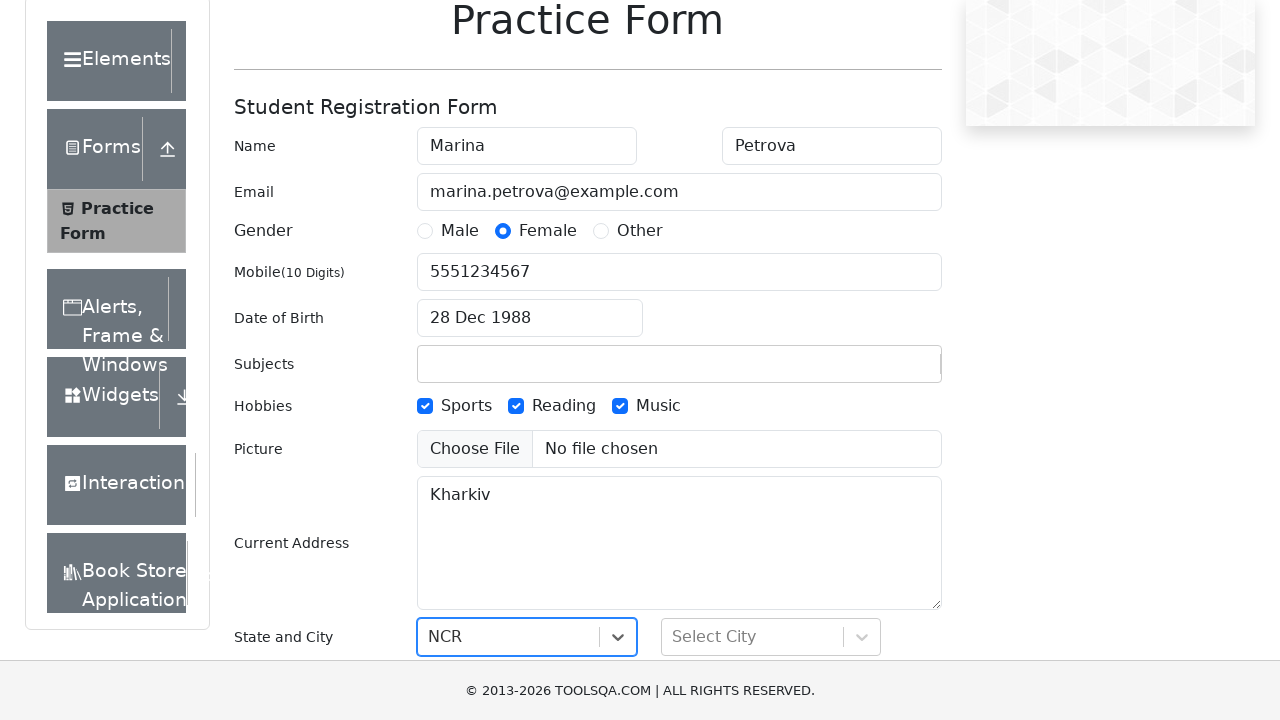

Typed 'Noida' in city selection field on #react-select-4-input
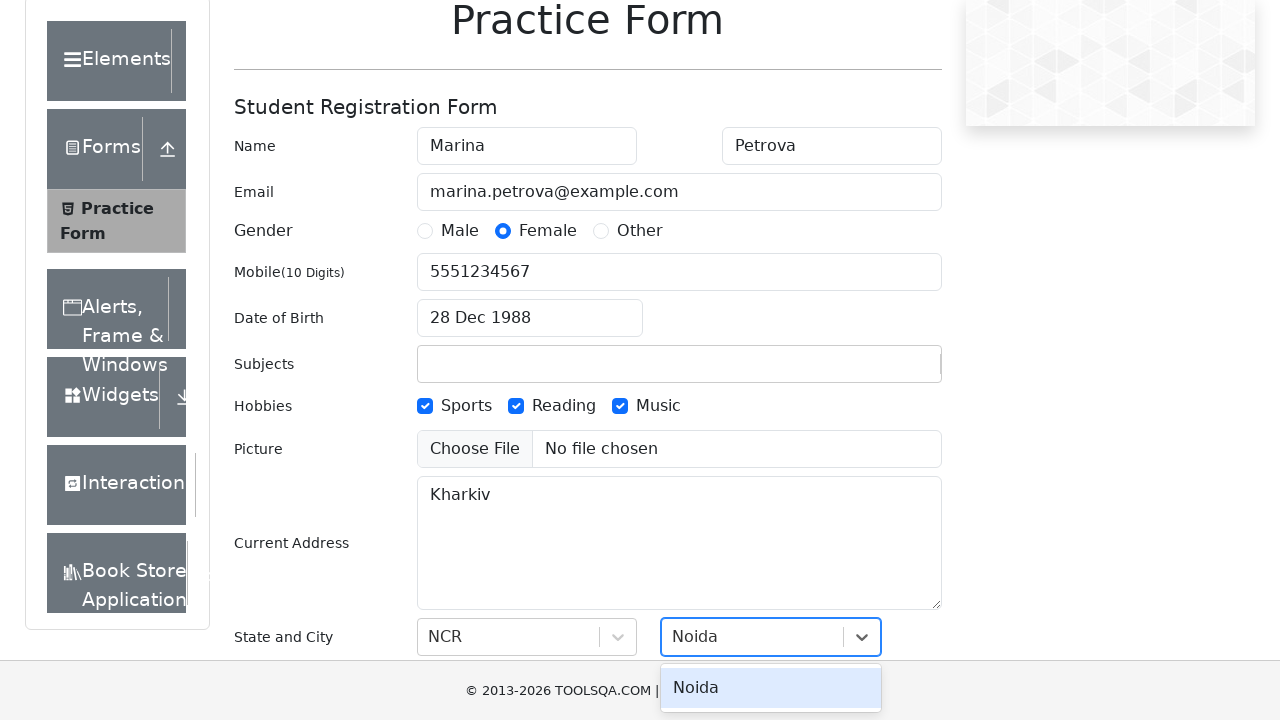

Pressed Enter to confirm city selection
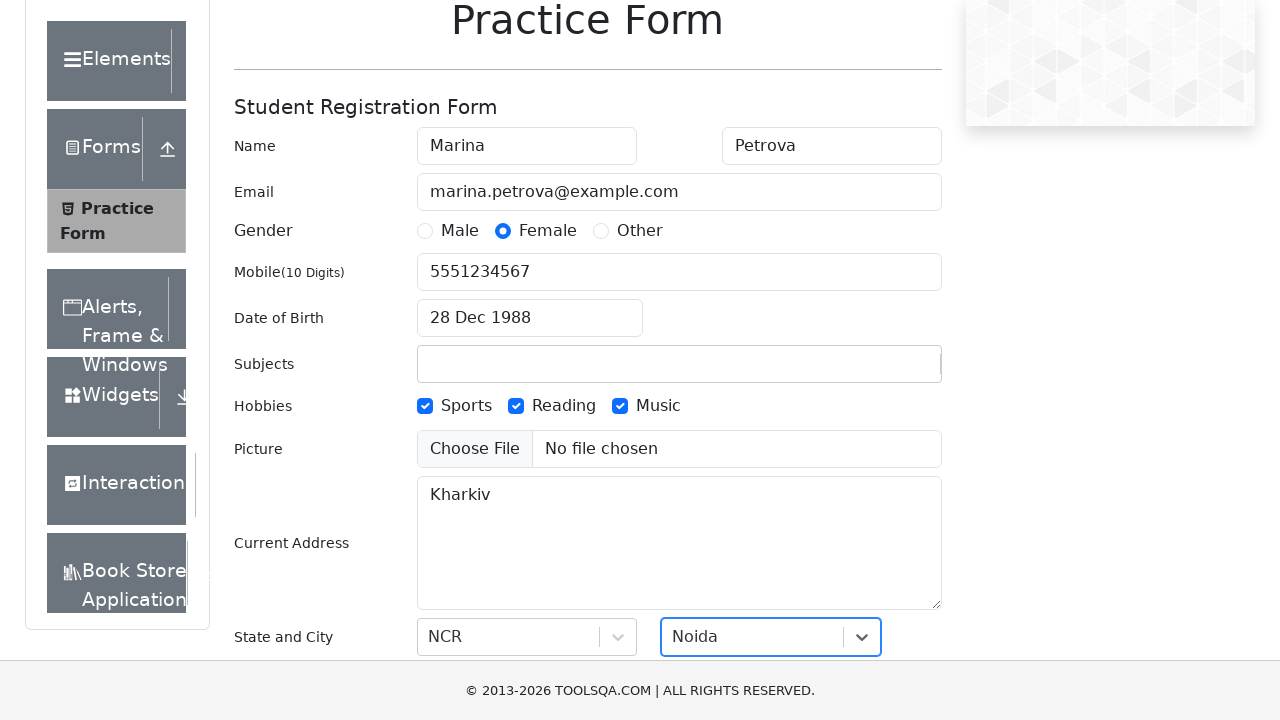

Clicked submit button to submit the practice form at (885, 499) on #submit
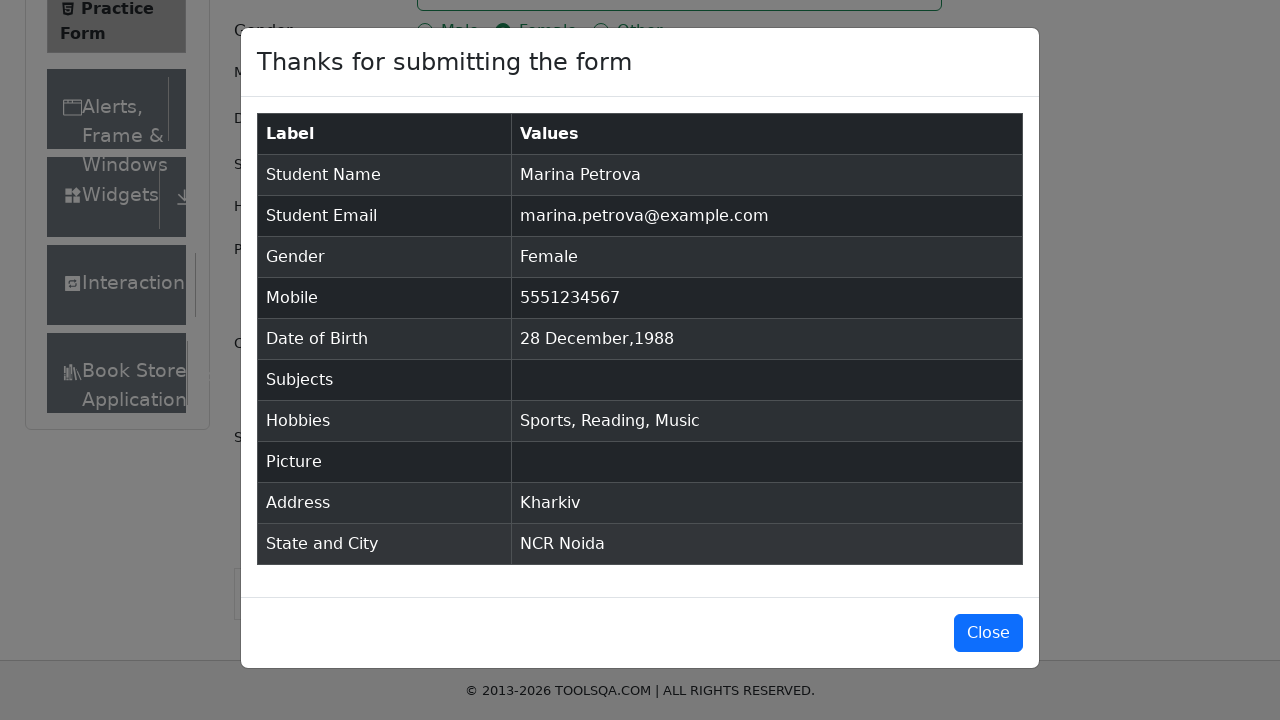

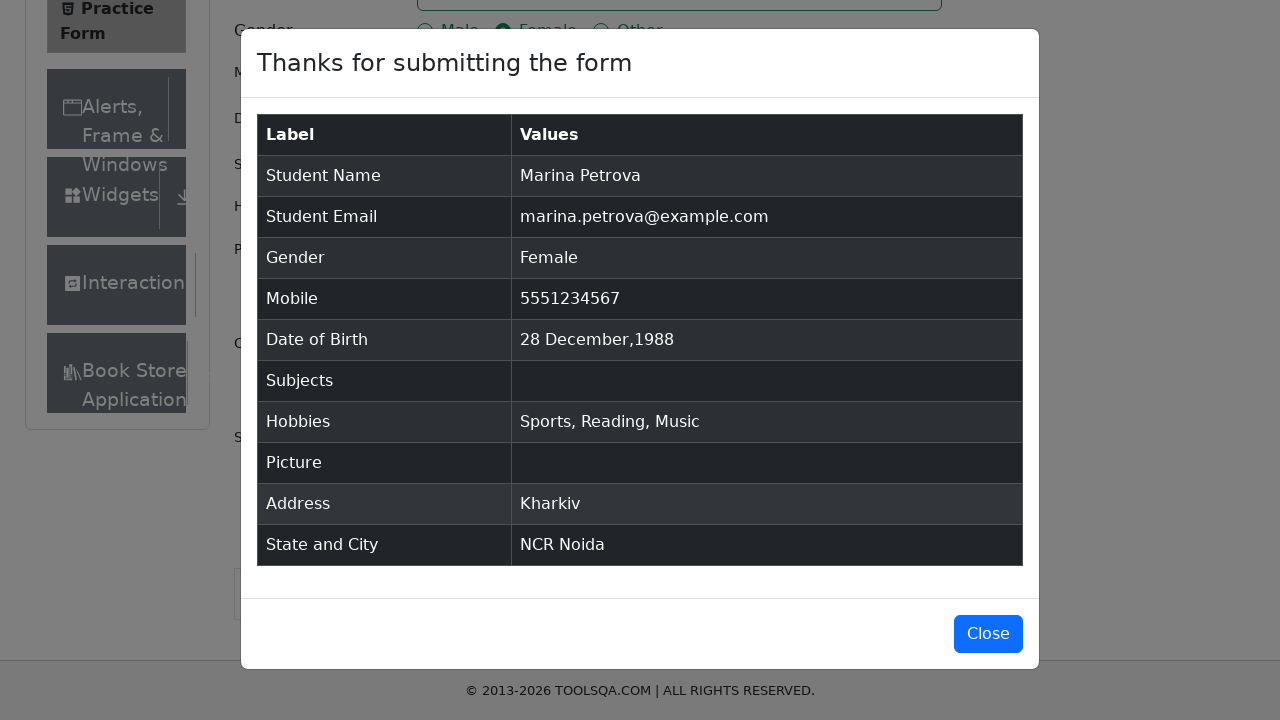